Tests drag and drop functionality by dragging an element from source to target location on jQuery UI demo page

Starting URL: https://jqueryui.com/resources/demos/droppable/default.html

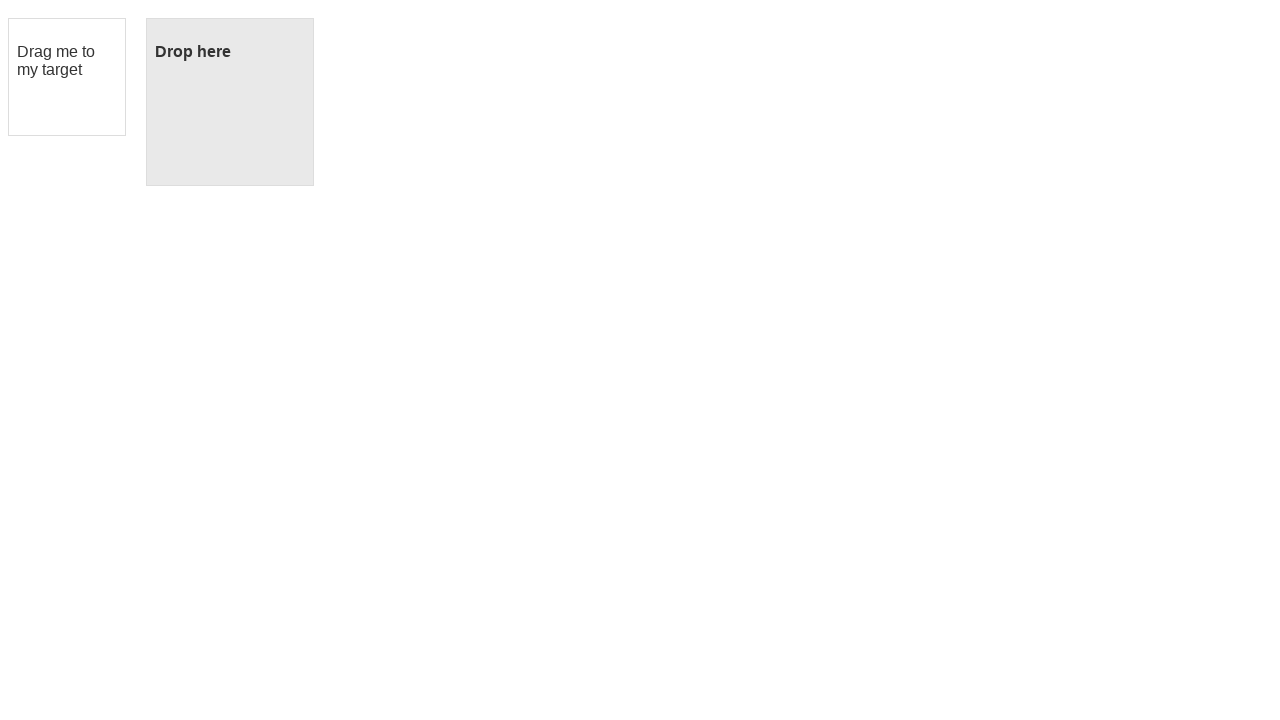

Located draggable element with id 'draggable'
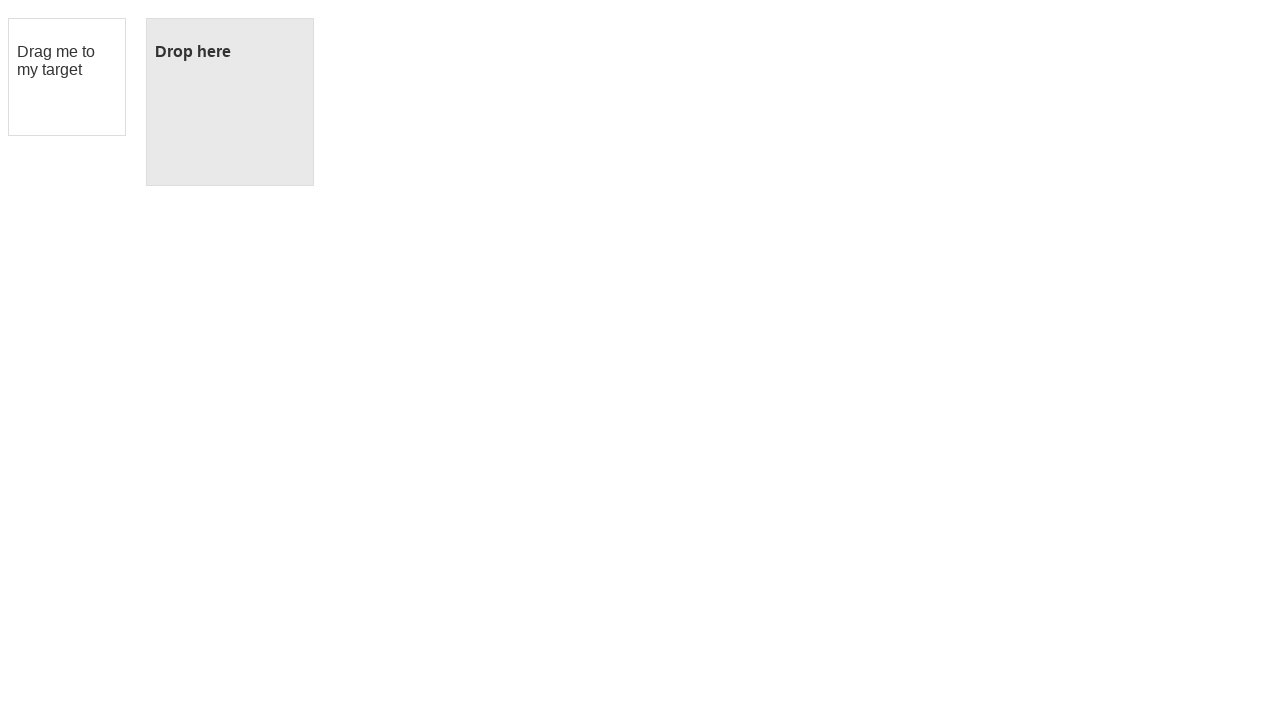

Located droppable target element with id 'droppable'
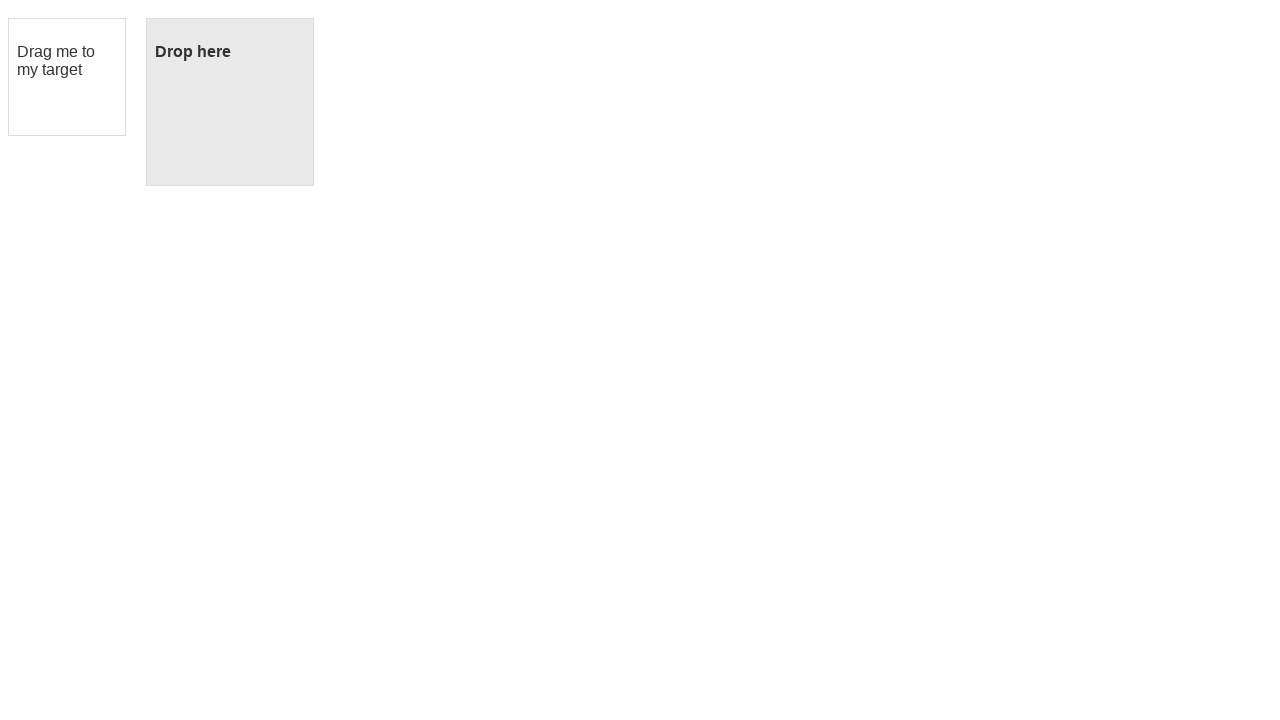

Dragged element from source to target location at (230, 102)
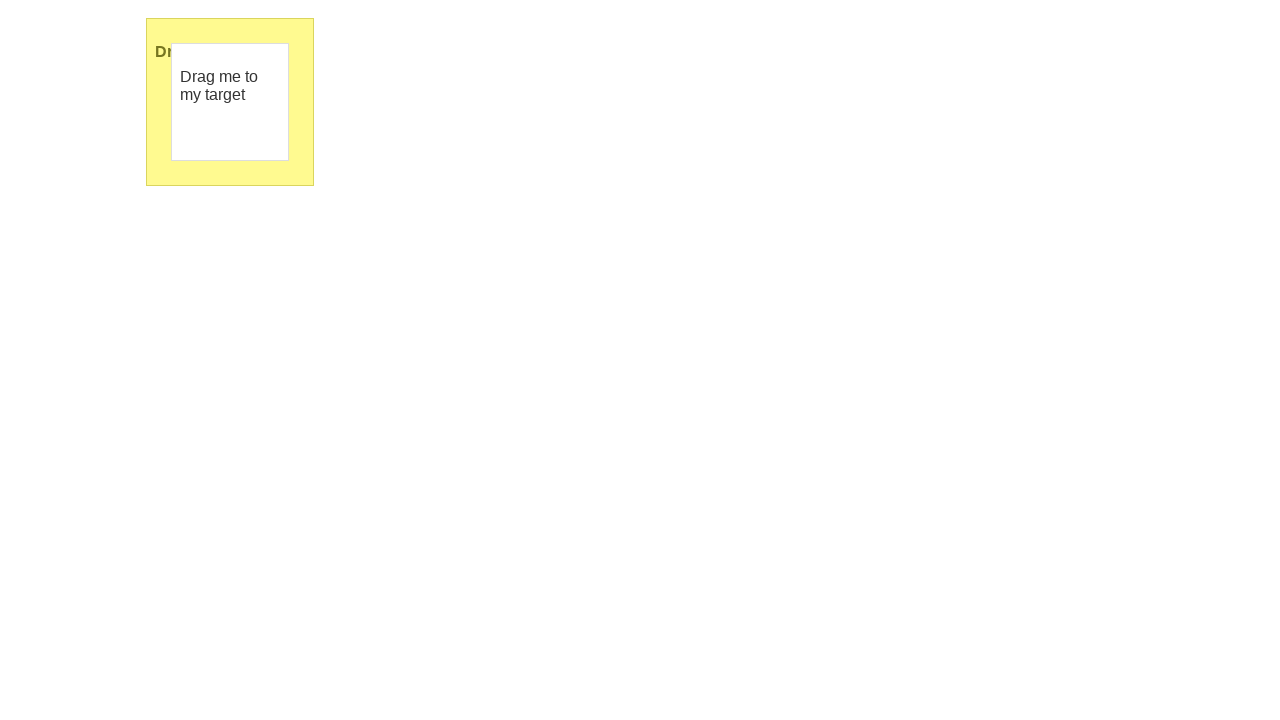

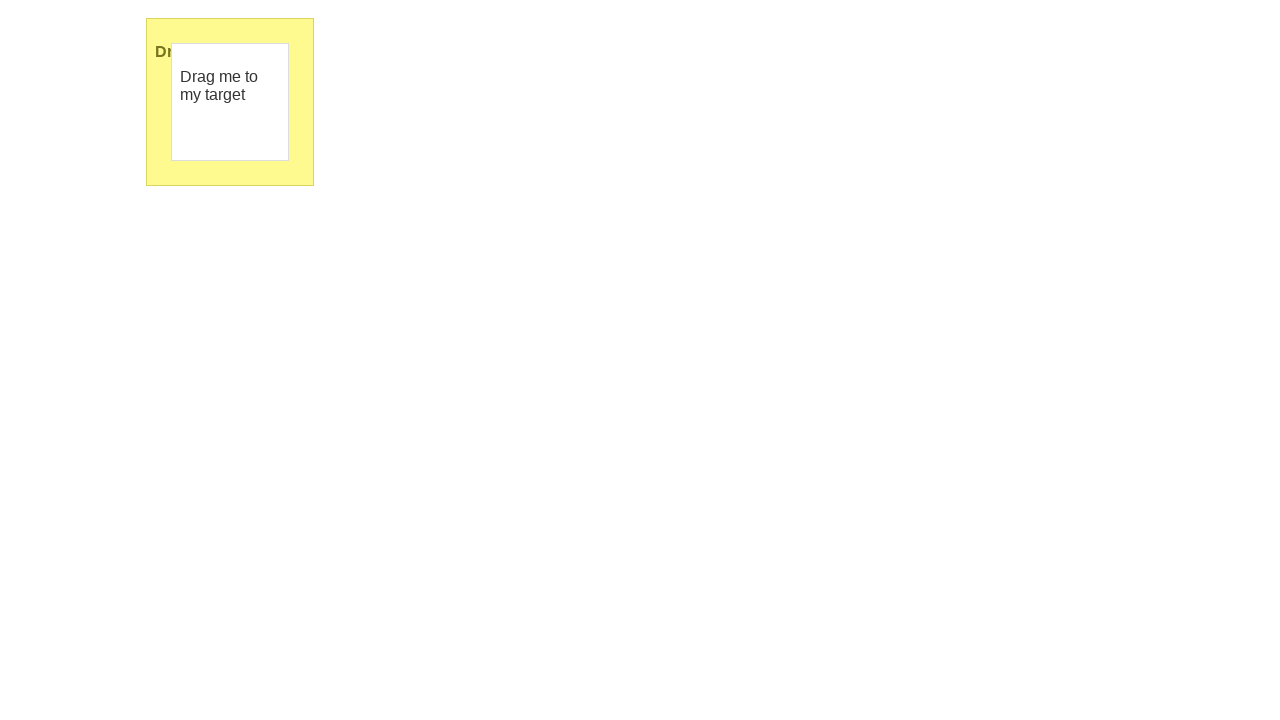